Tests the difference between getText() and getAttribute() methods by interacting with a WordPress blog, filling search input and retrieving text and attribute values from various elements

Starting URL: https://ramyakulkarni.wordpress.com/

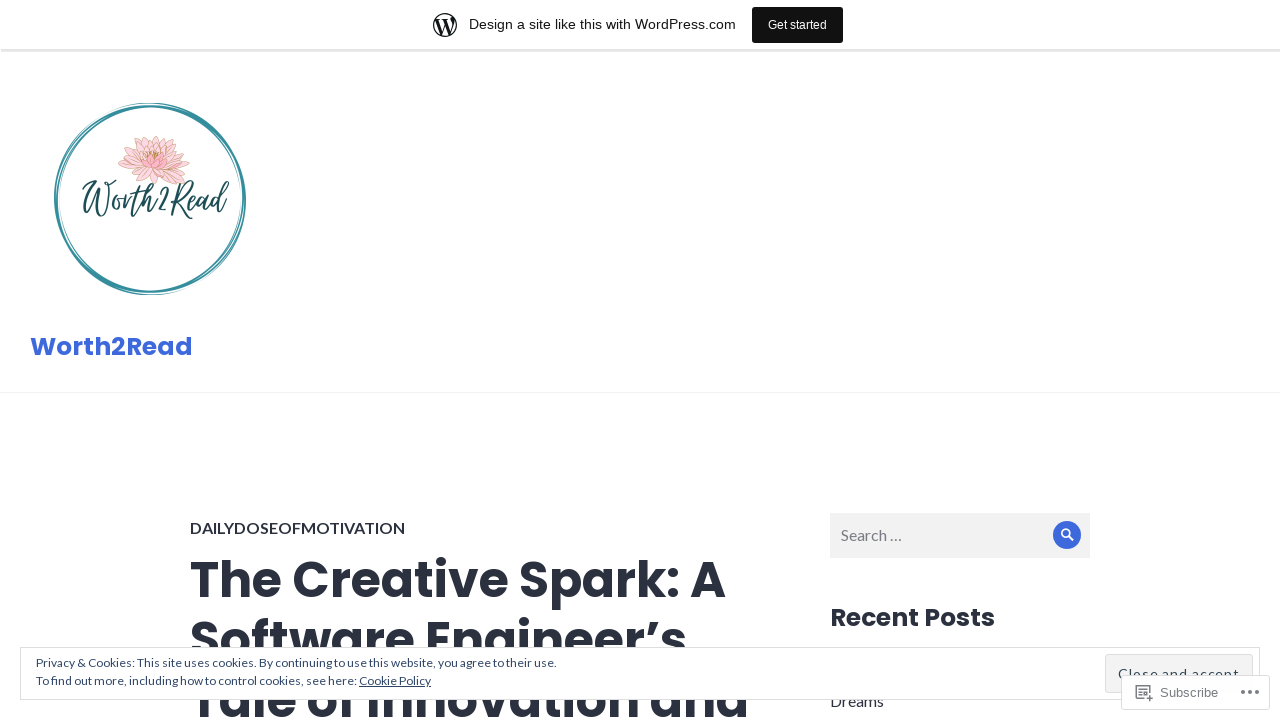

Filled search input box with 'The Power of Words' on section#search-2 input[name='s']
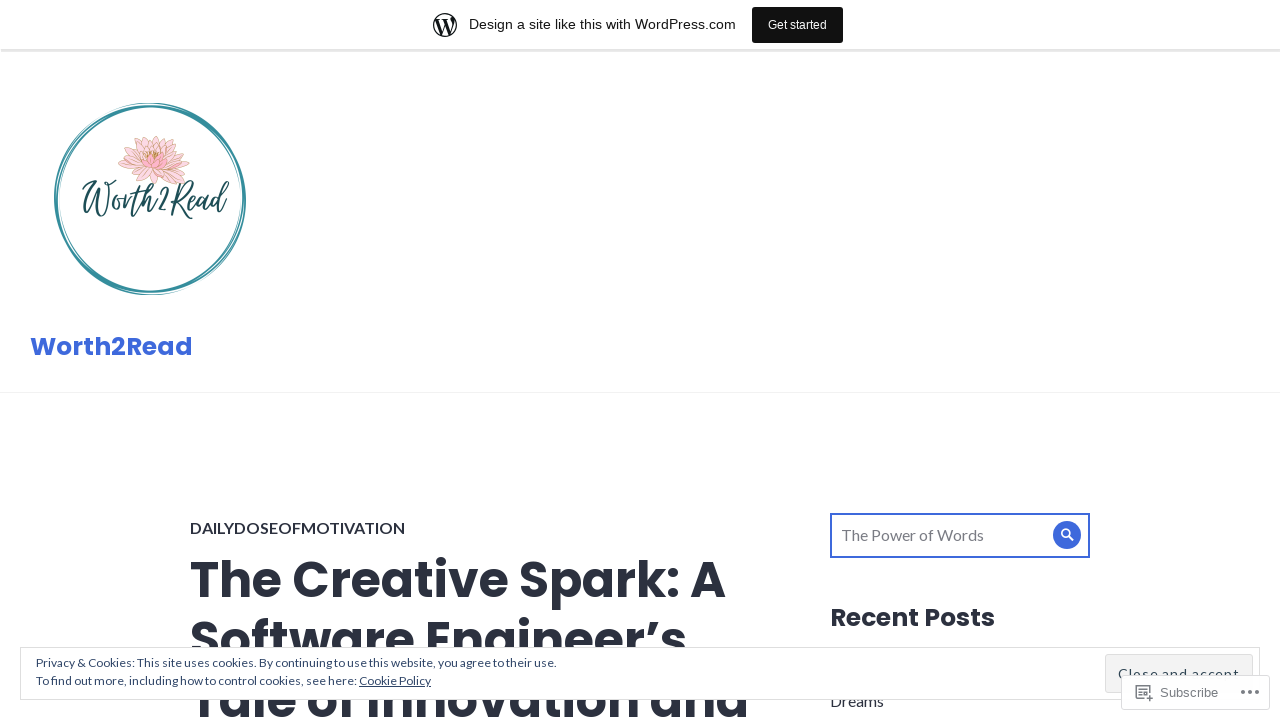

Located all archive month elements
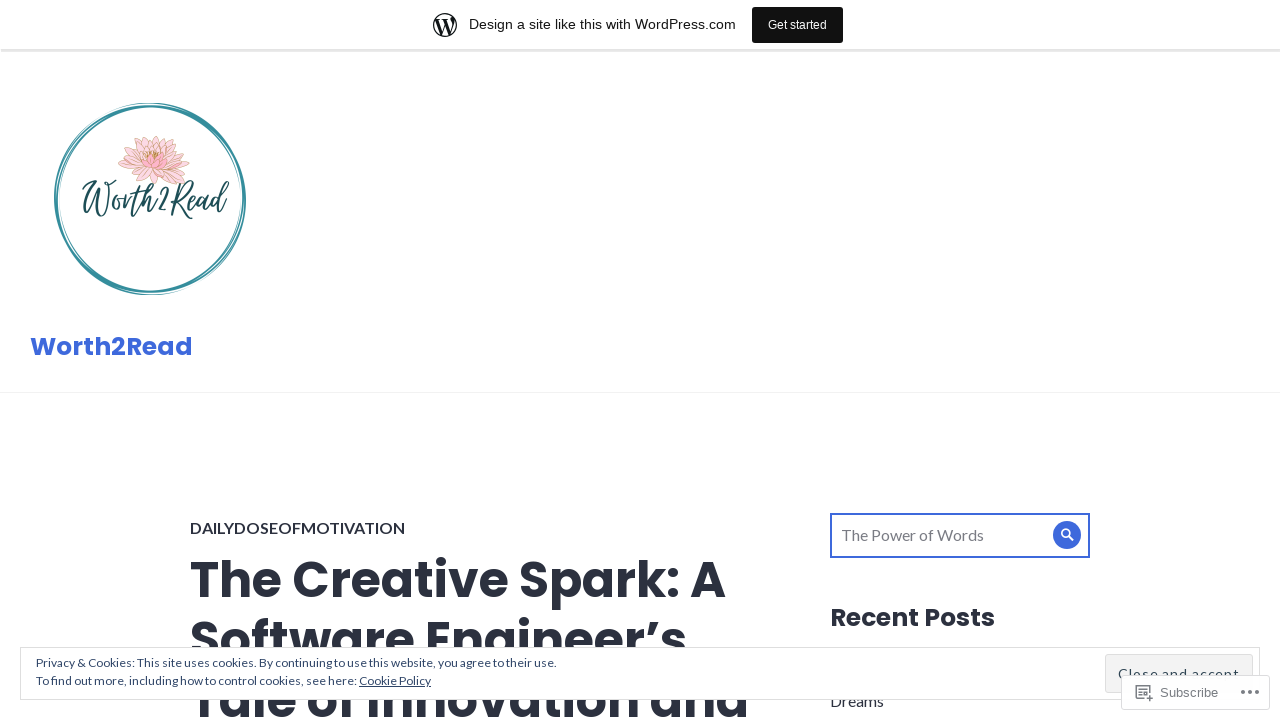

Retrieved and printed text content from archive month element: January 2025
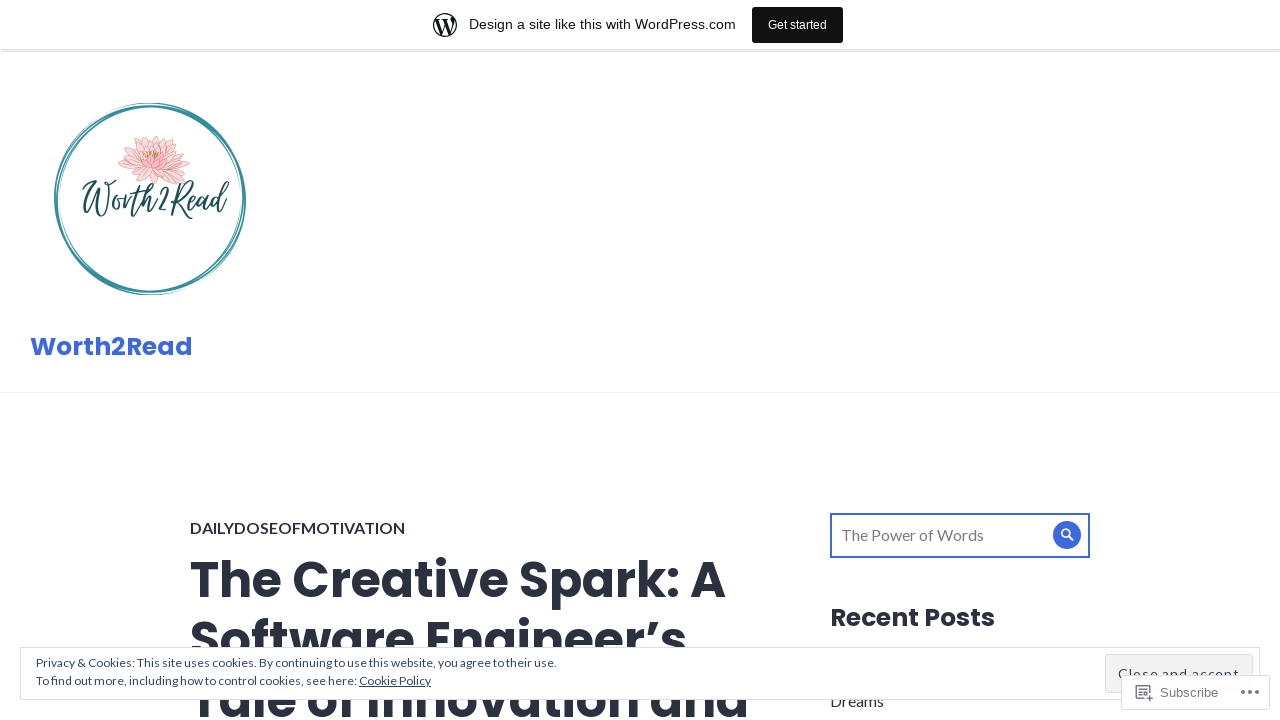

Retrieved and printed text content from archive month element: May 2023
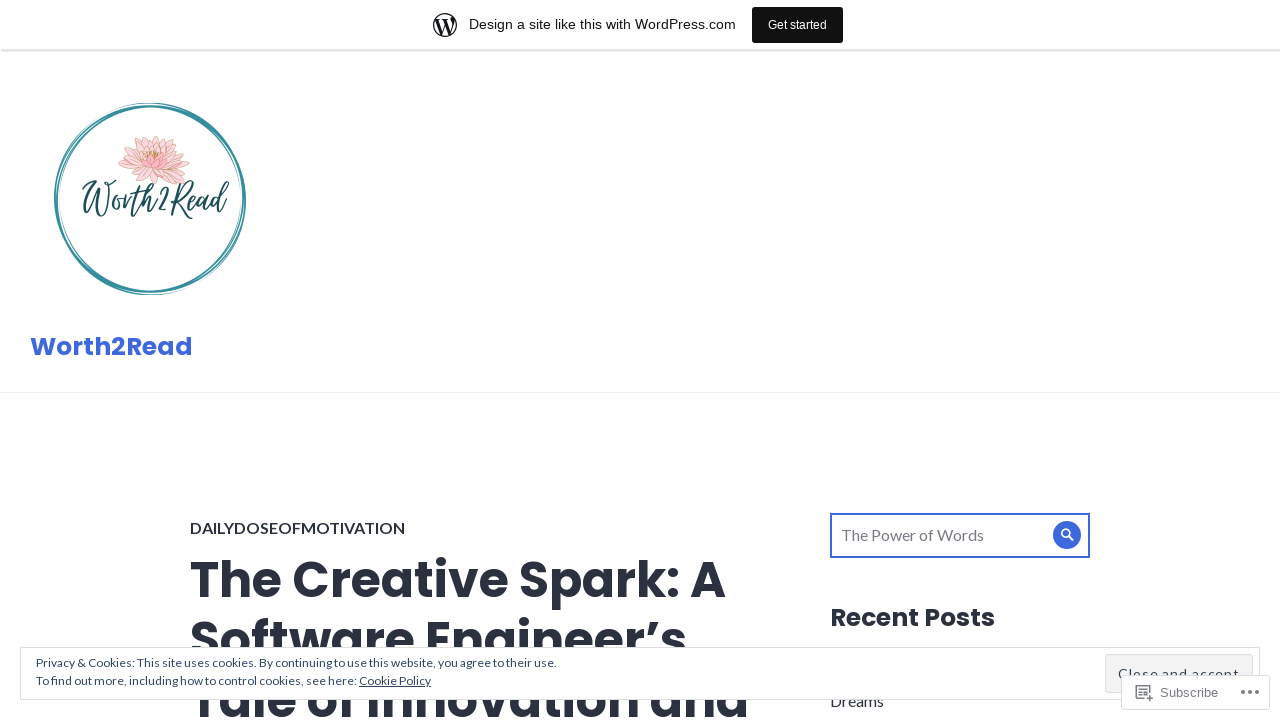

Retrieved and printed text content from archive month element: March 2021
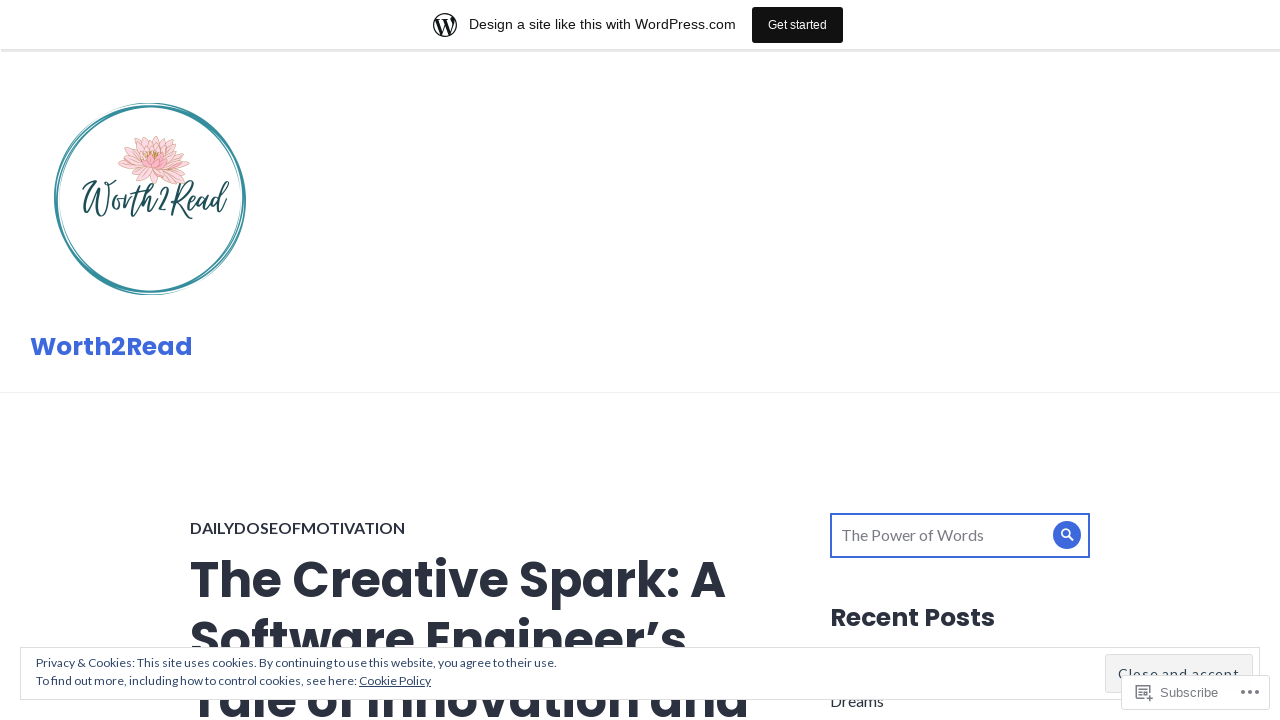

Retrieved and printed text content from archive month element: February 2021
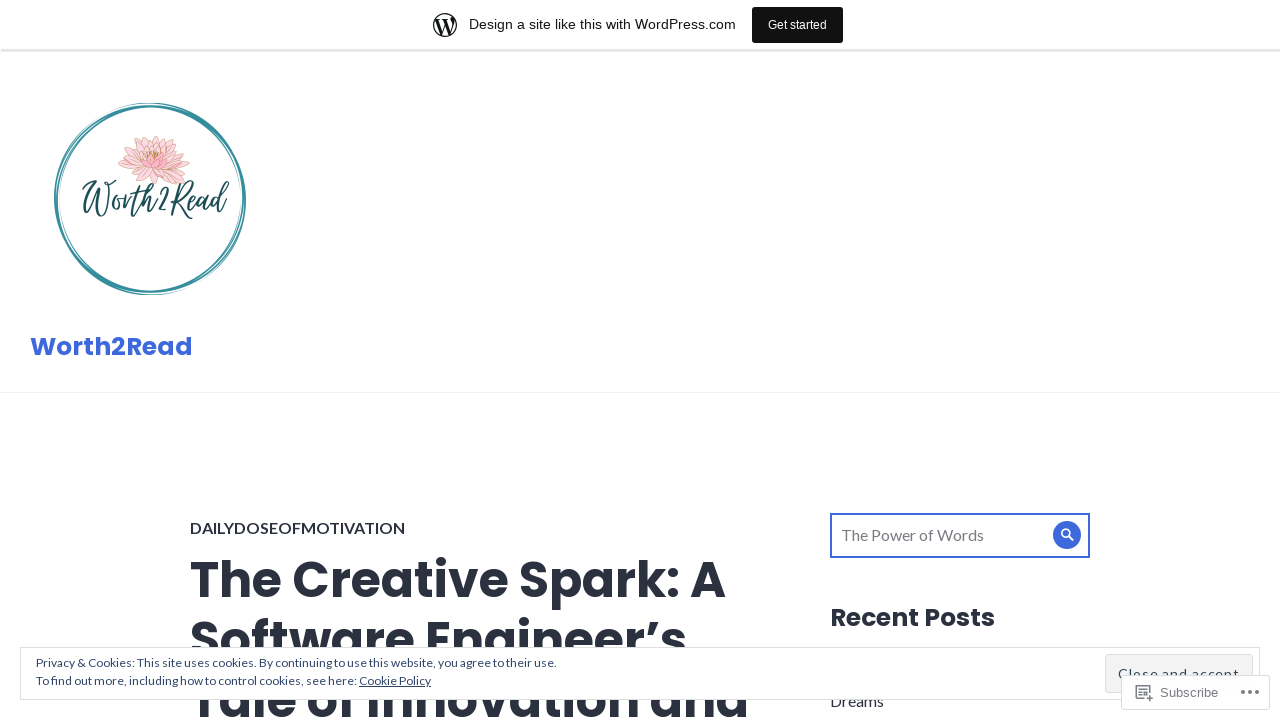

Retrieved and printed text content from archive month element: January 2021
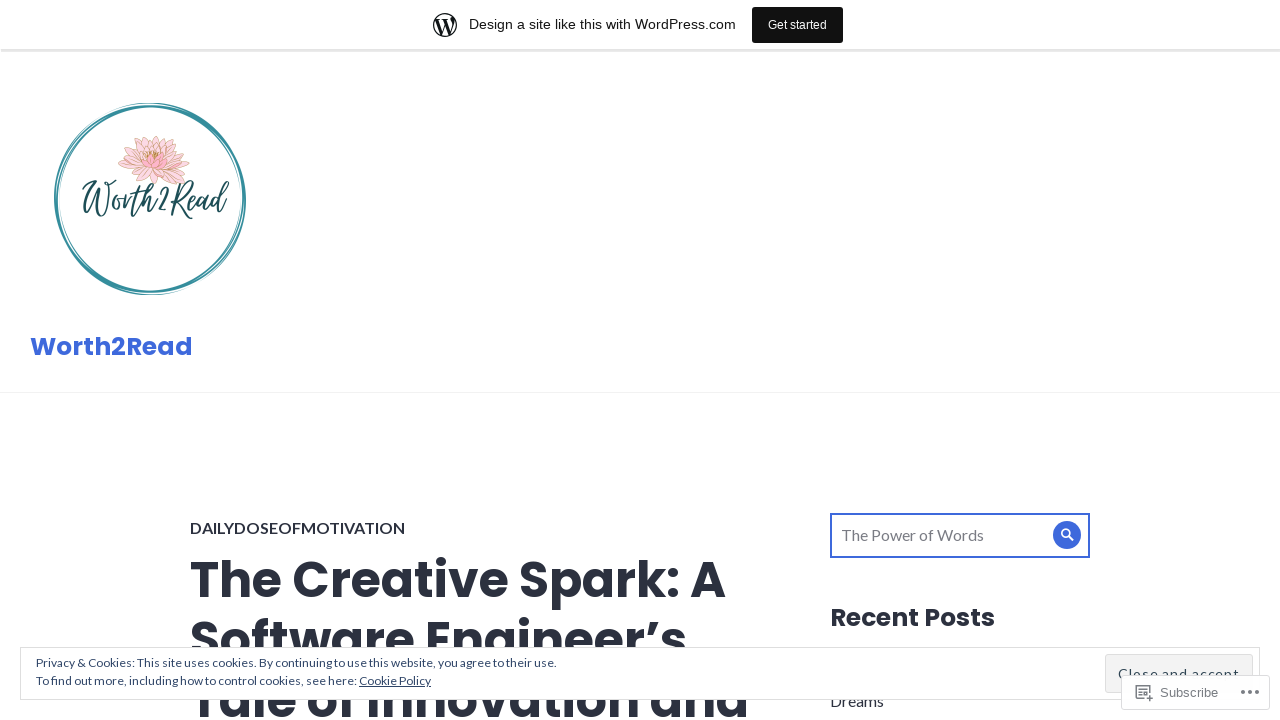

Retrieved and printed text content from archive month element: March 2017
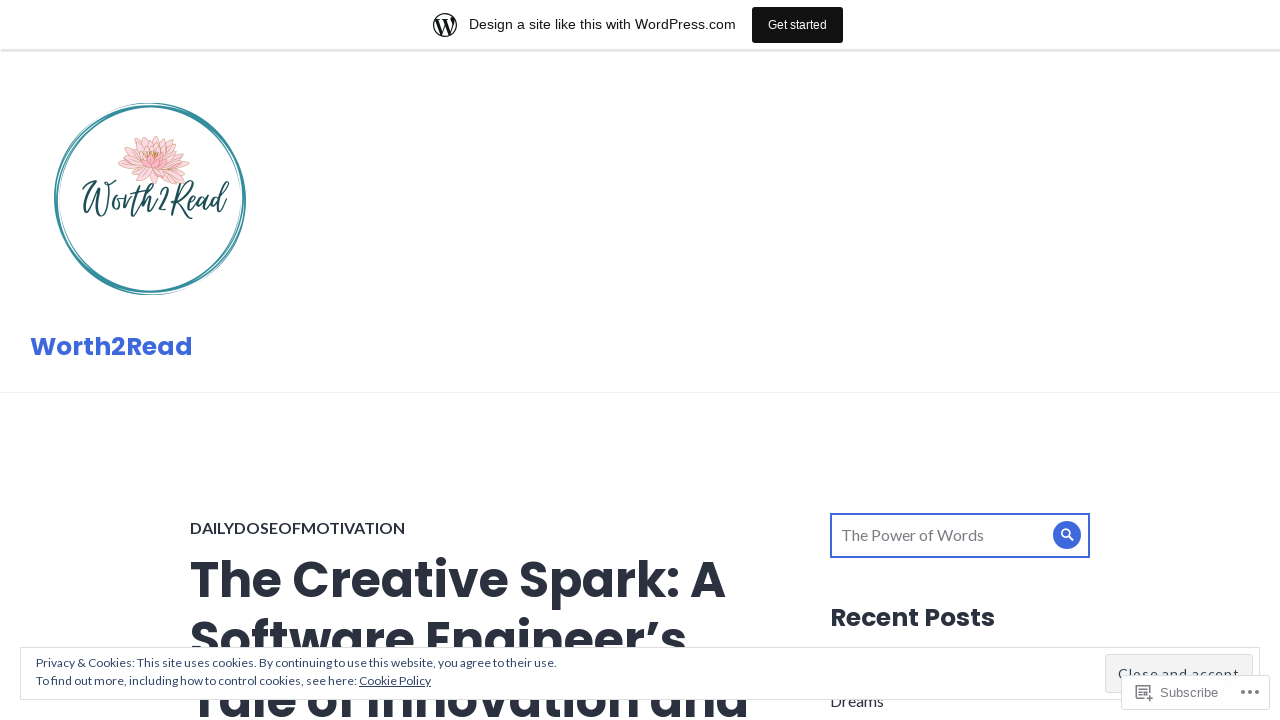

Retrieved and printed text content from archive month element: November 2016
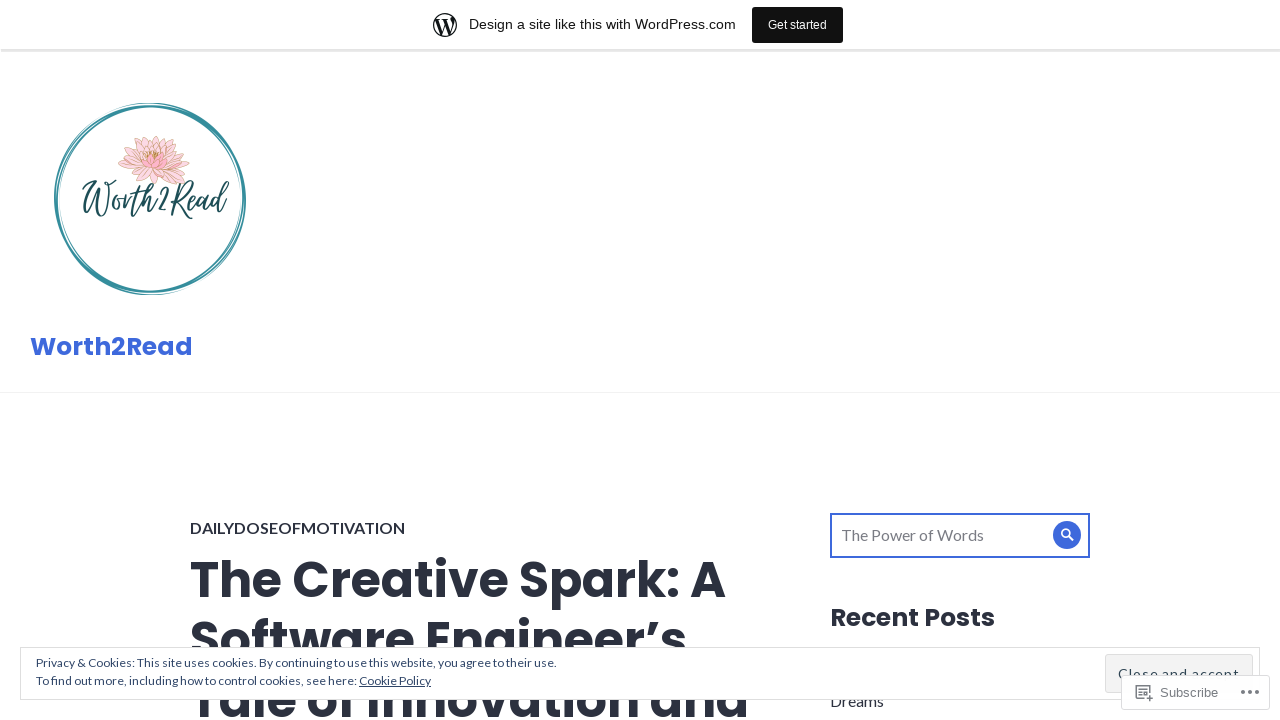

Retrieved and printed text content from archive month element: October 2016
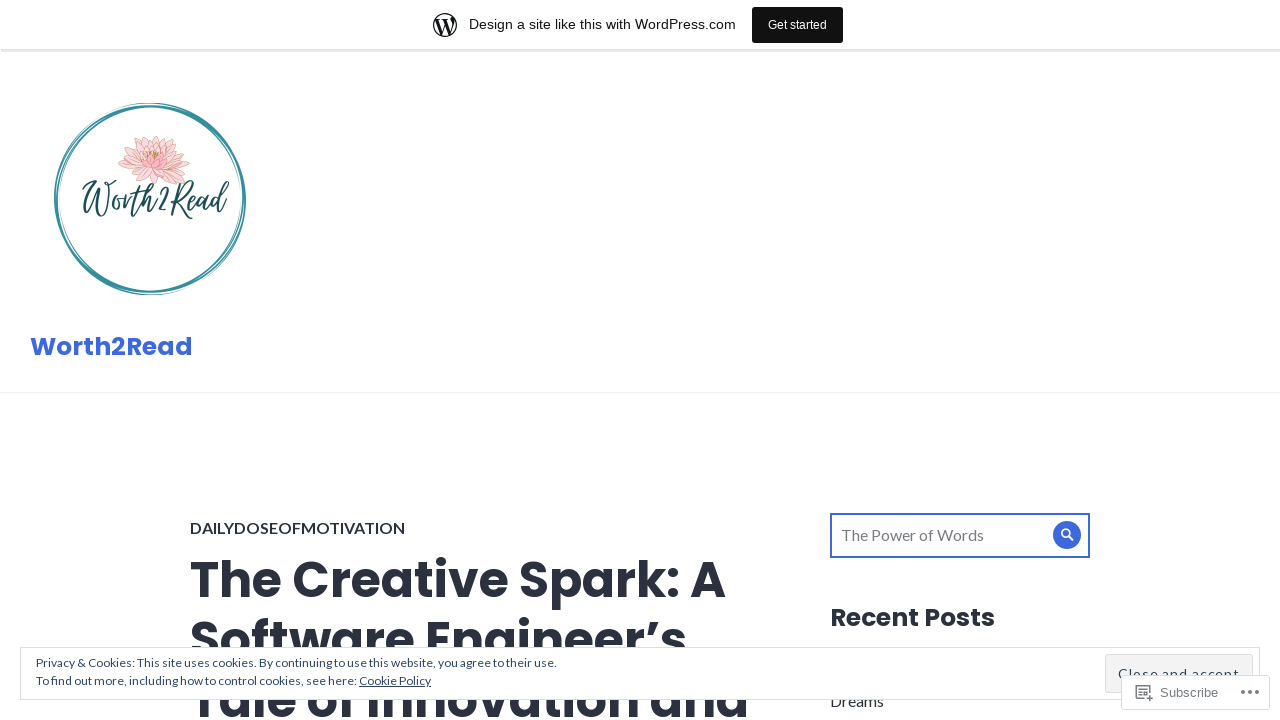

Located recent posts heading element
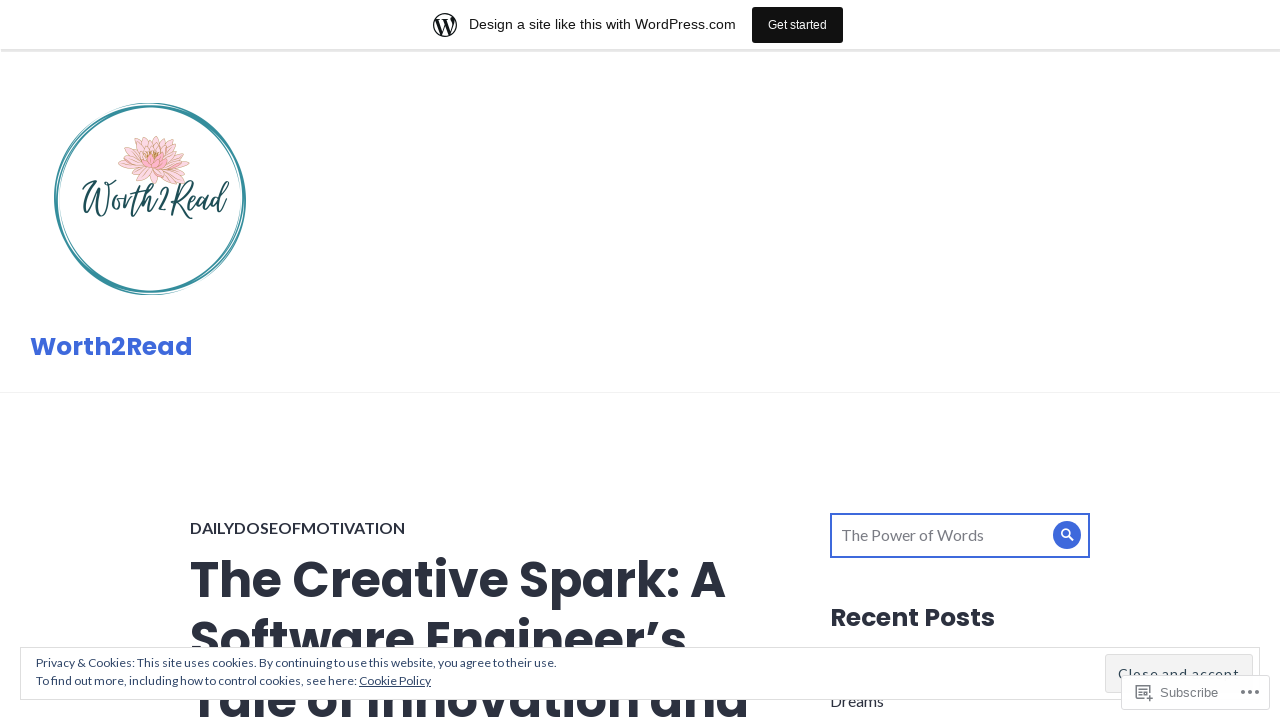

Located search input element for attribute/text comparison
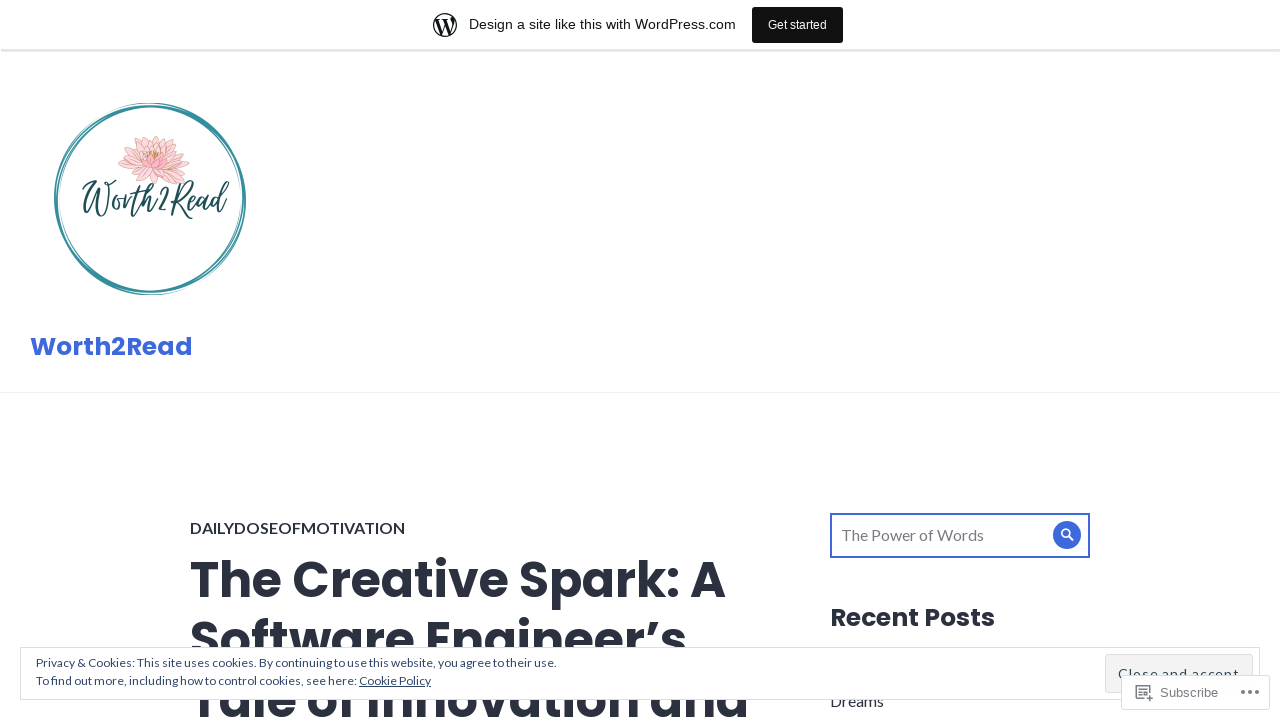

Located recent posts heading element via XPath
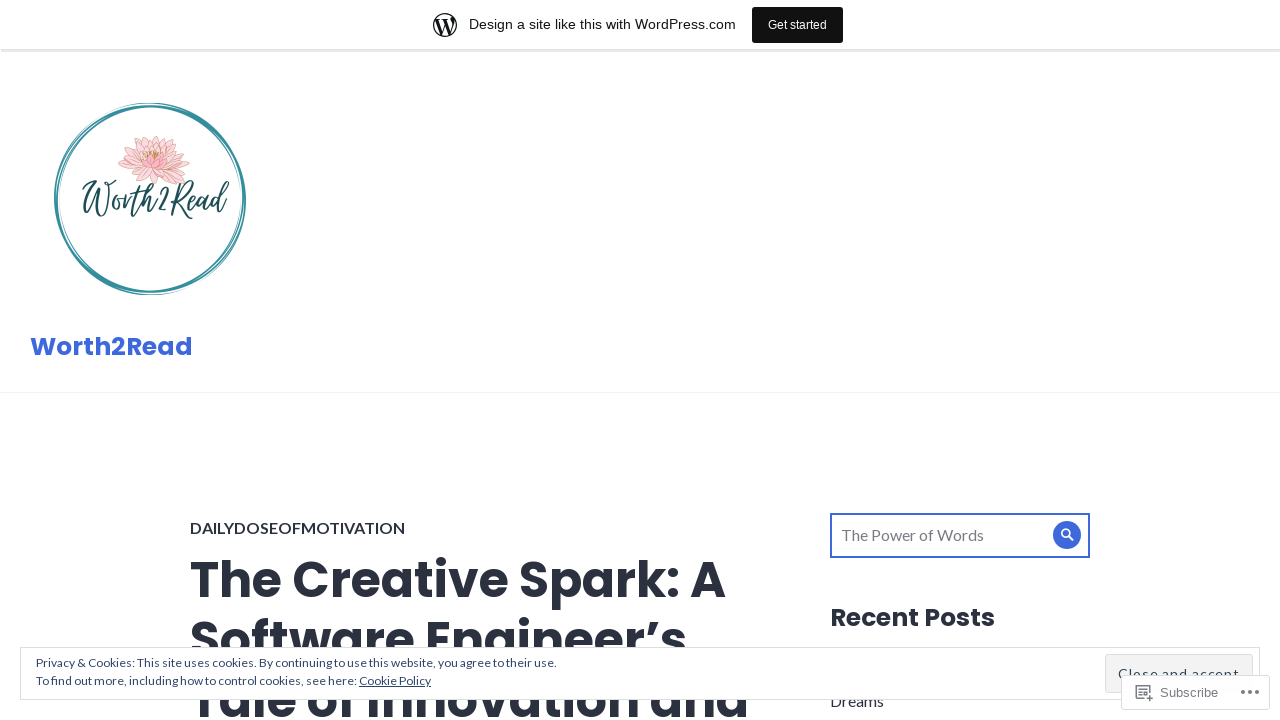

Retrieved class attribute from recent posts heading: widget-title
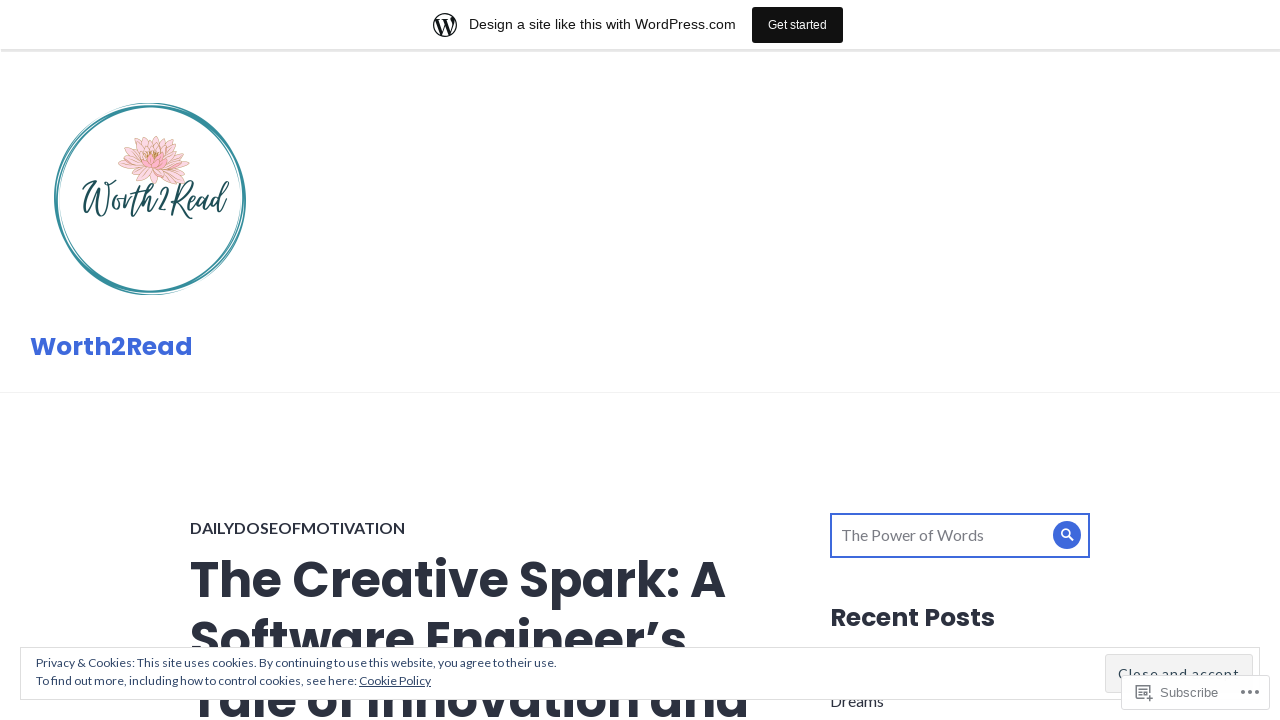

Retrieved name attribute from search input: s
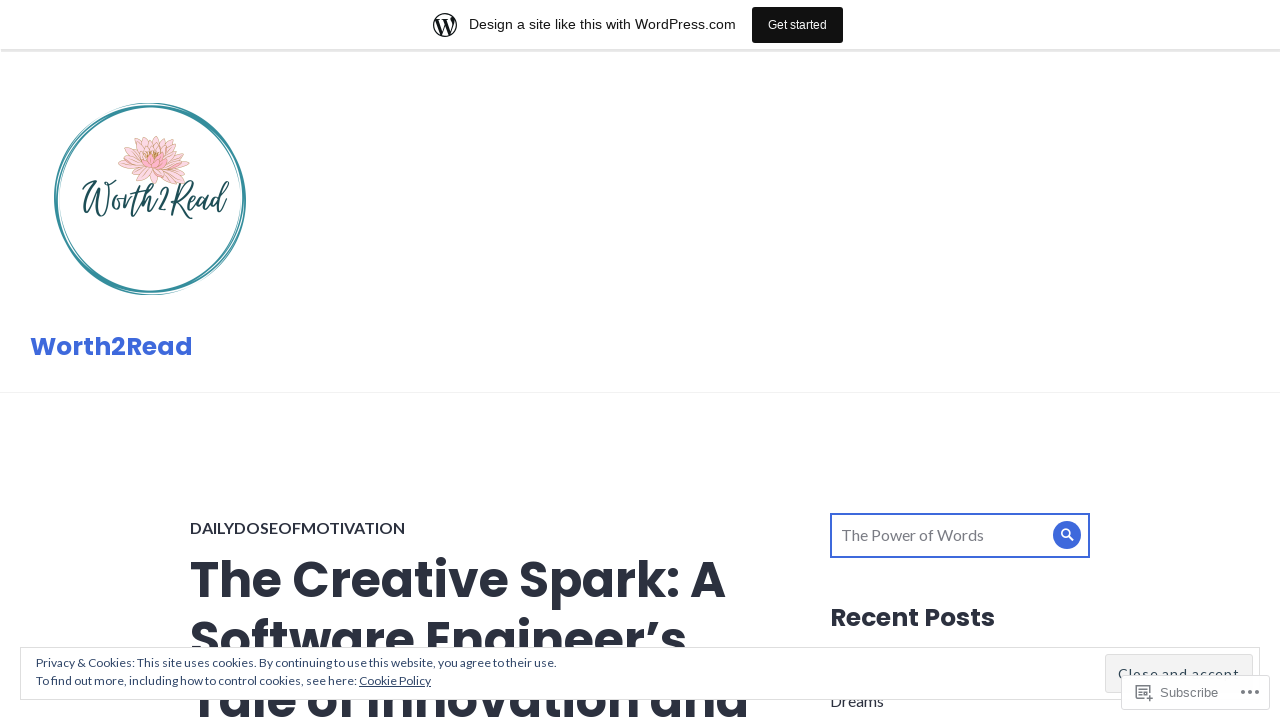

Retrieved text content from search input: 
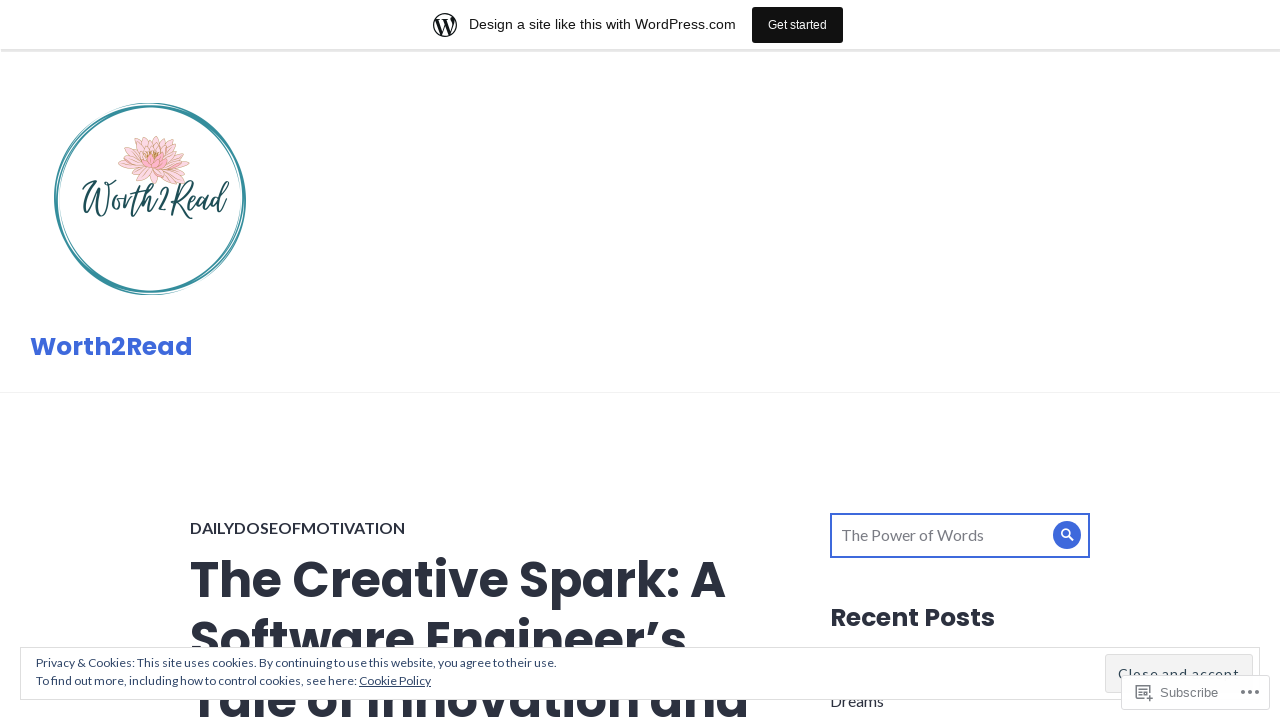

Retrieved text content from recent posts heading: Recent Posts
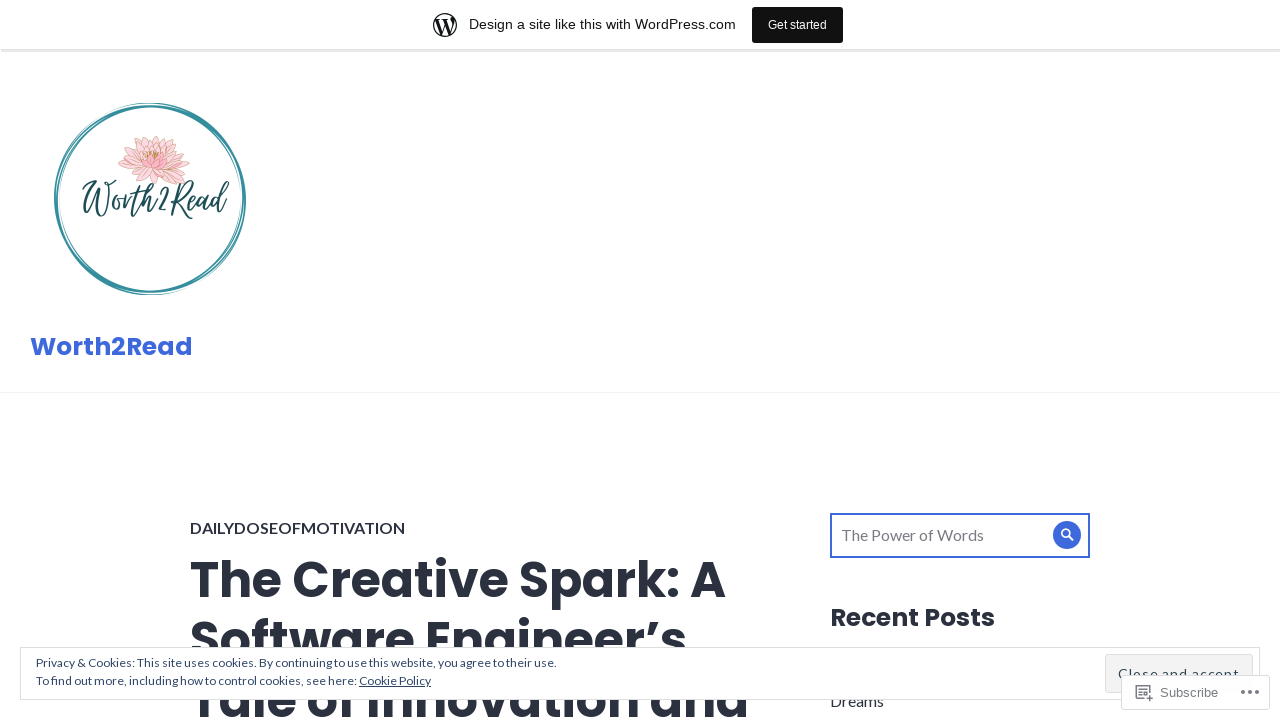

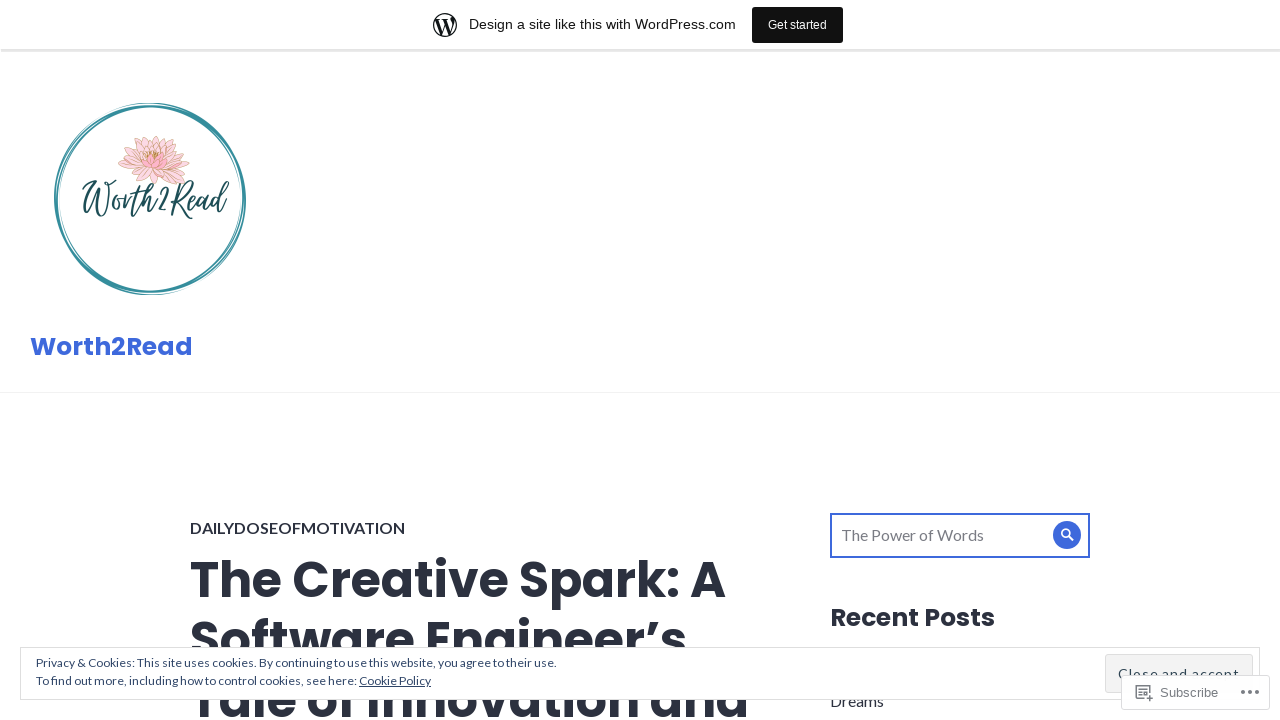